Tests registration form validation by submitting empty data and verifying error messages are displayed for all required fields

Starting URL: https://alada.vn/tai-khoan/dang-ky.html

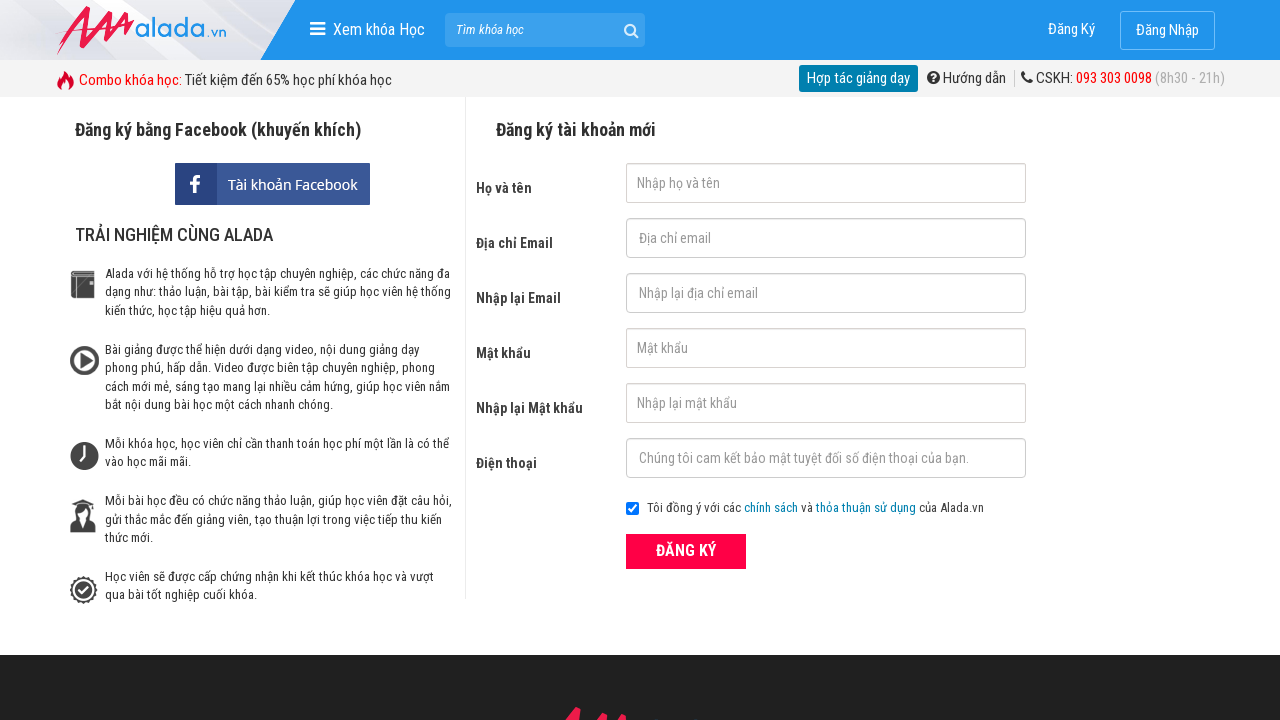

Navigated to registration page
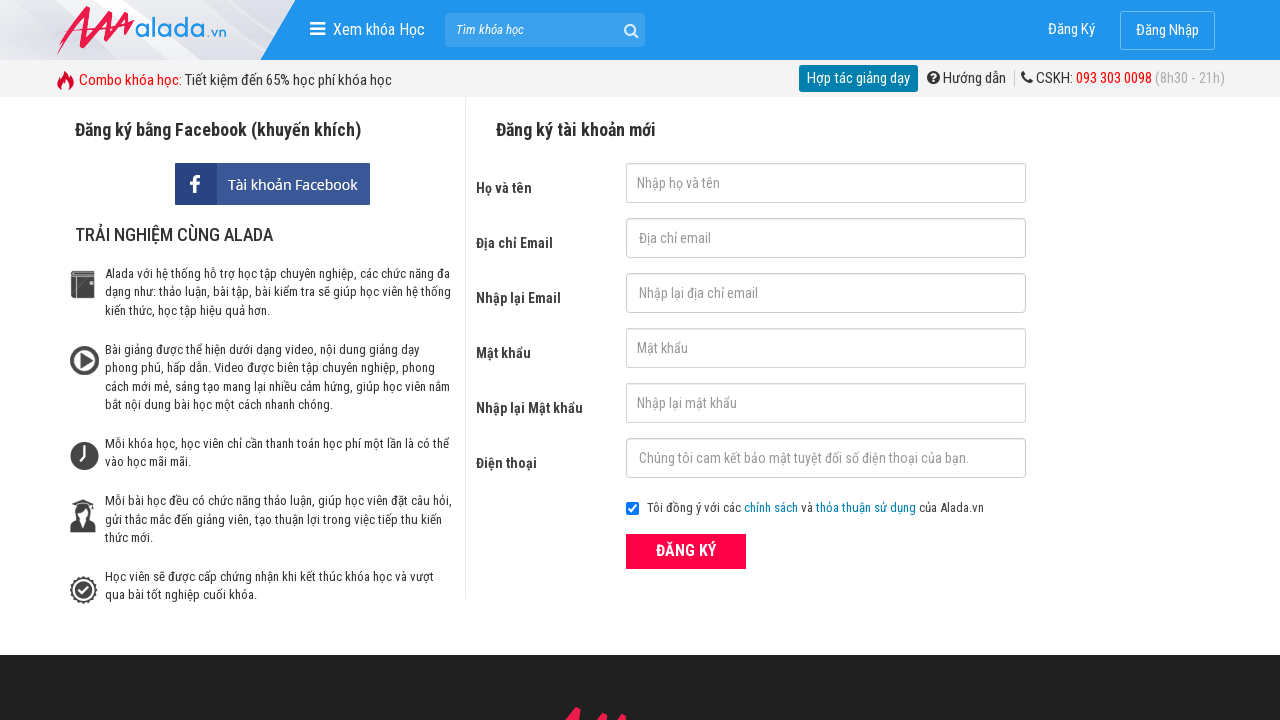

Clicked register button with empty form data at (686, 551) on button.btn_pink_sm.fs16
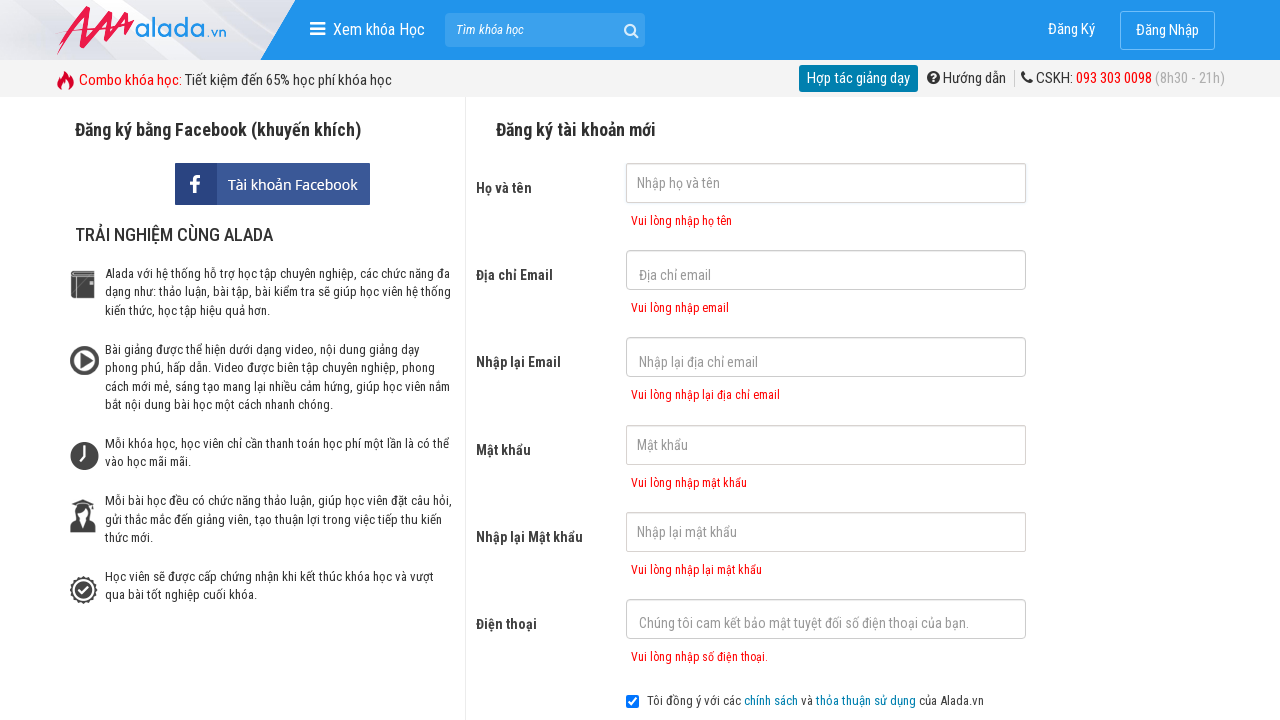

First name error message displayed
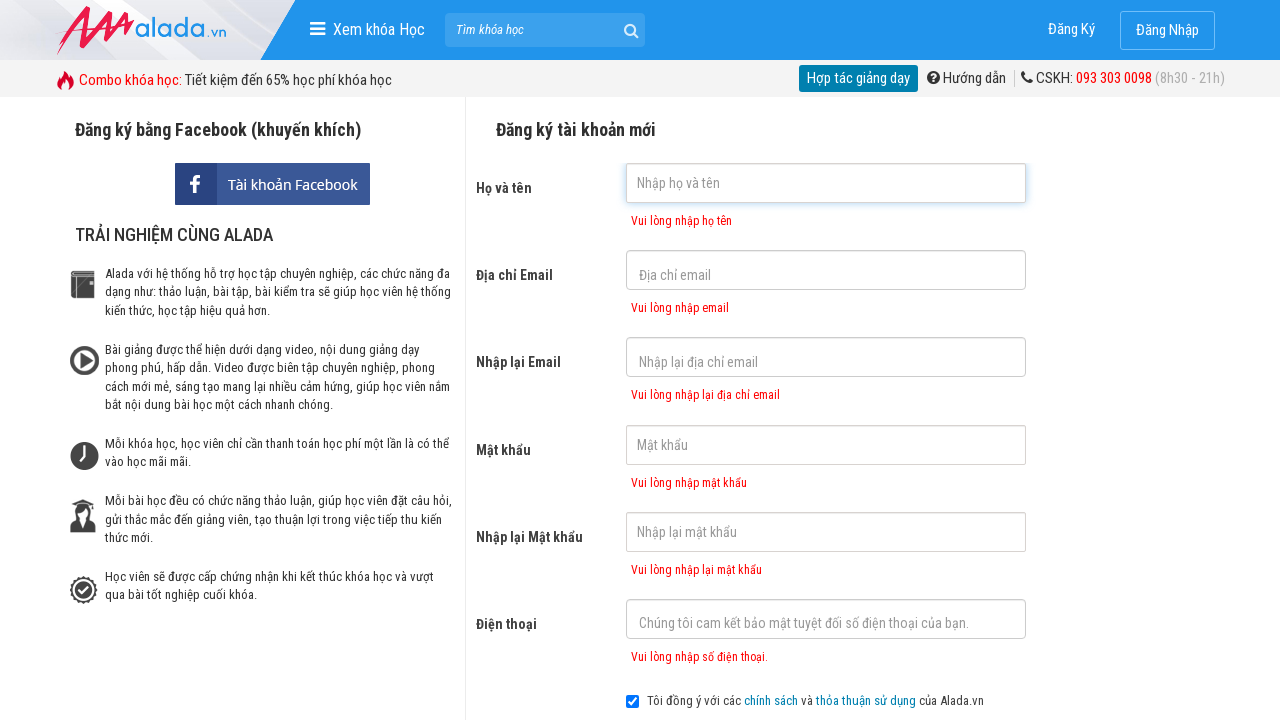

Email error message displayed
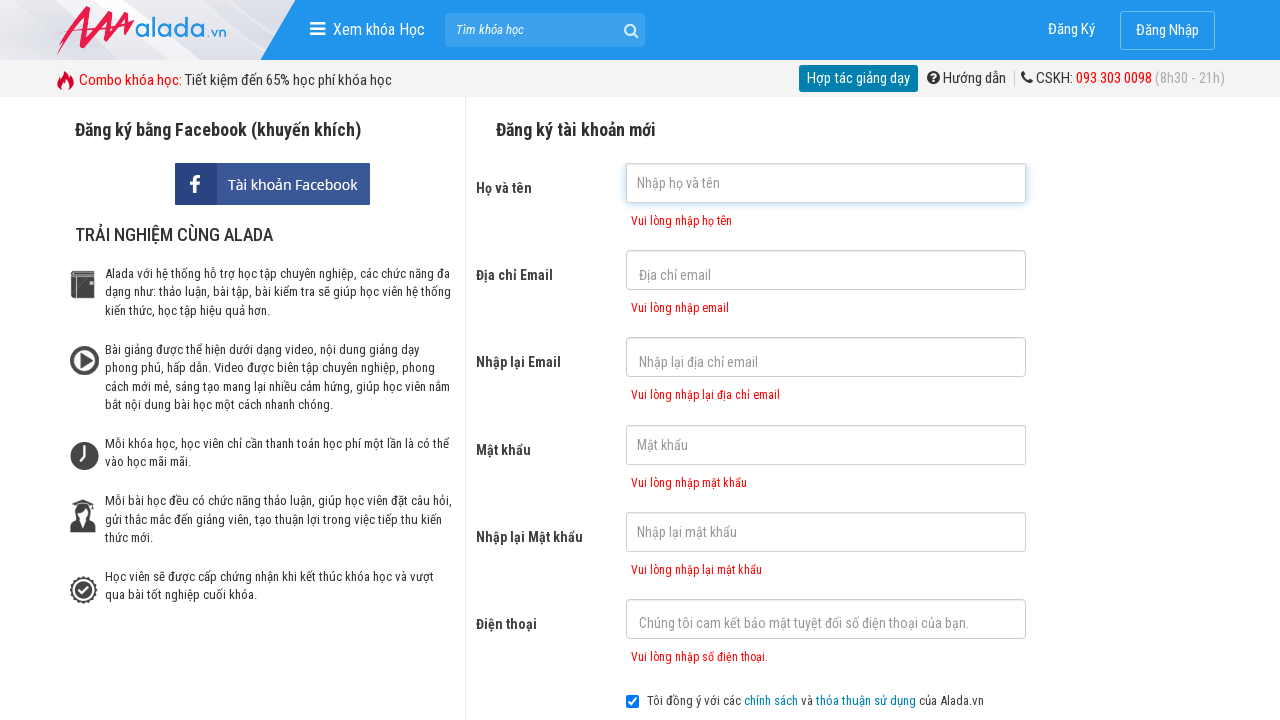

Confirm email error message displayed
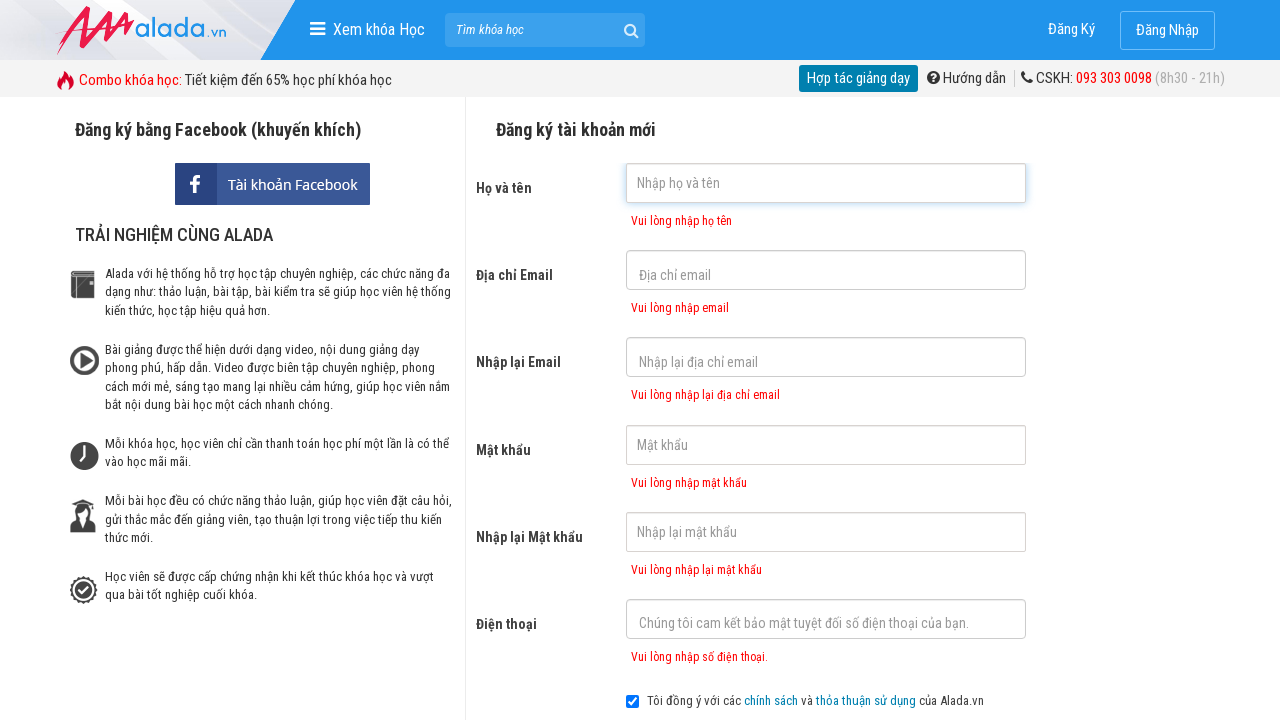

Password error message displayed
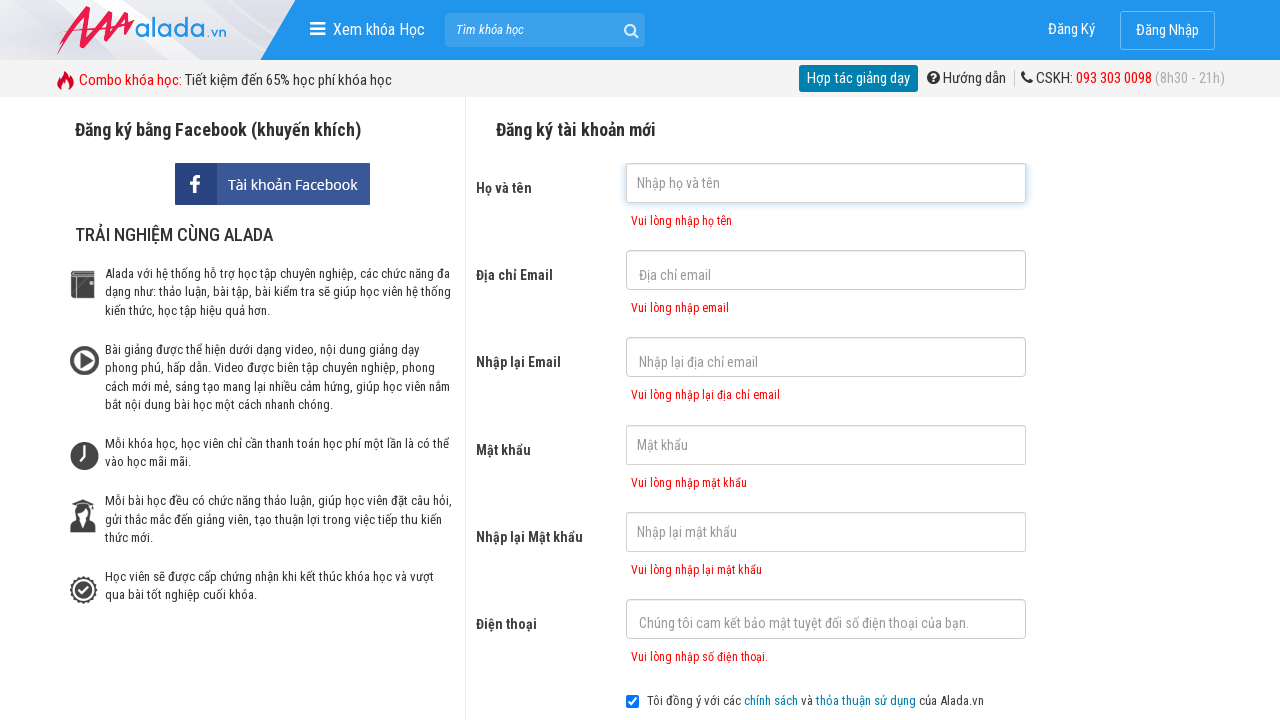

Confirm password error message displayed
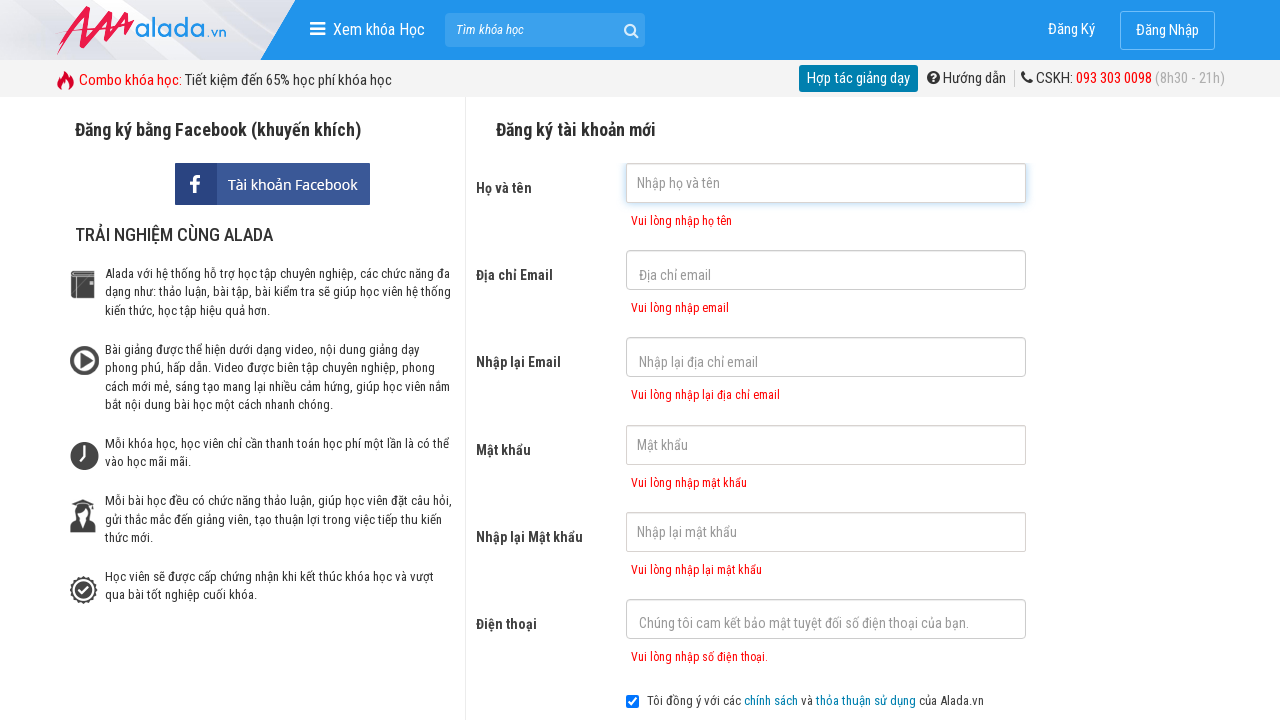

Phone number error message displayed
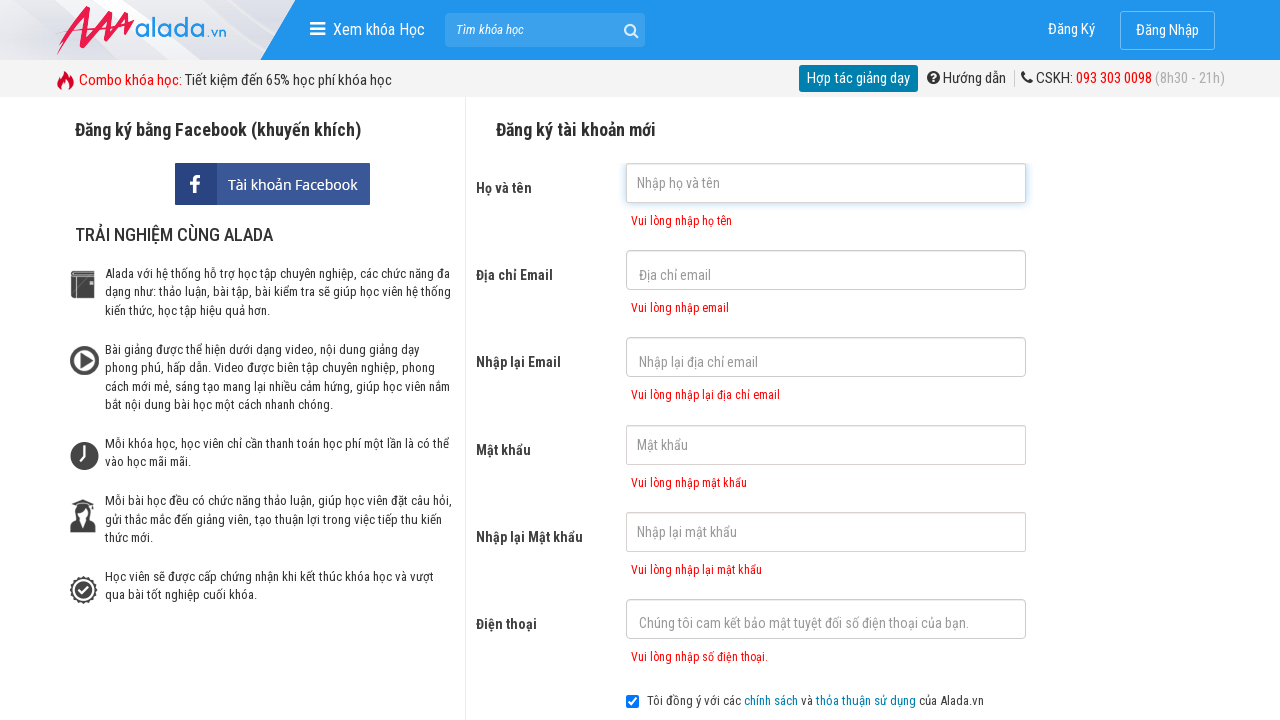

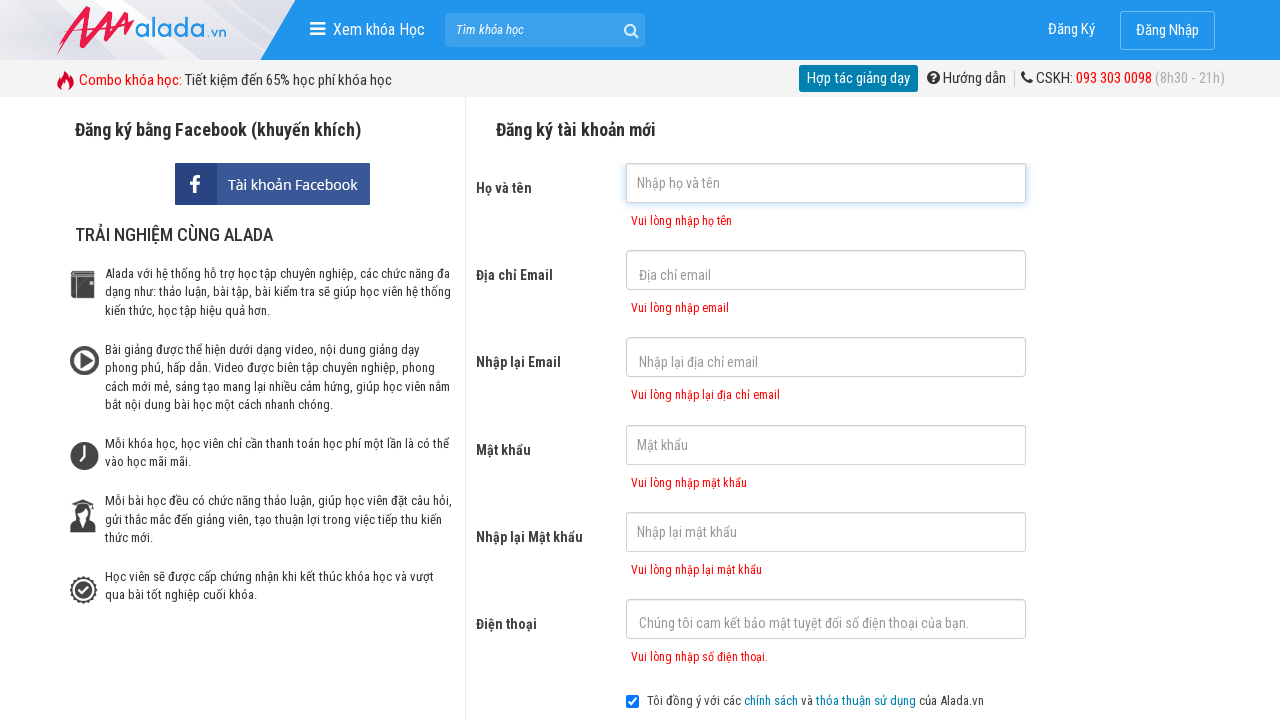